Navigates to the Selenium website and clicks on the Downloads link in the navigation

Starting URL: https://selenium.dev/

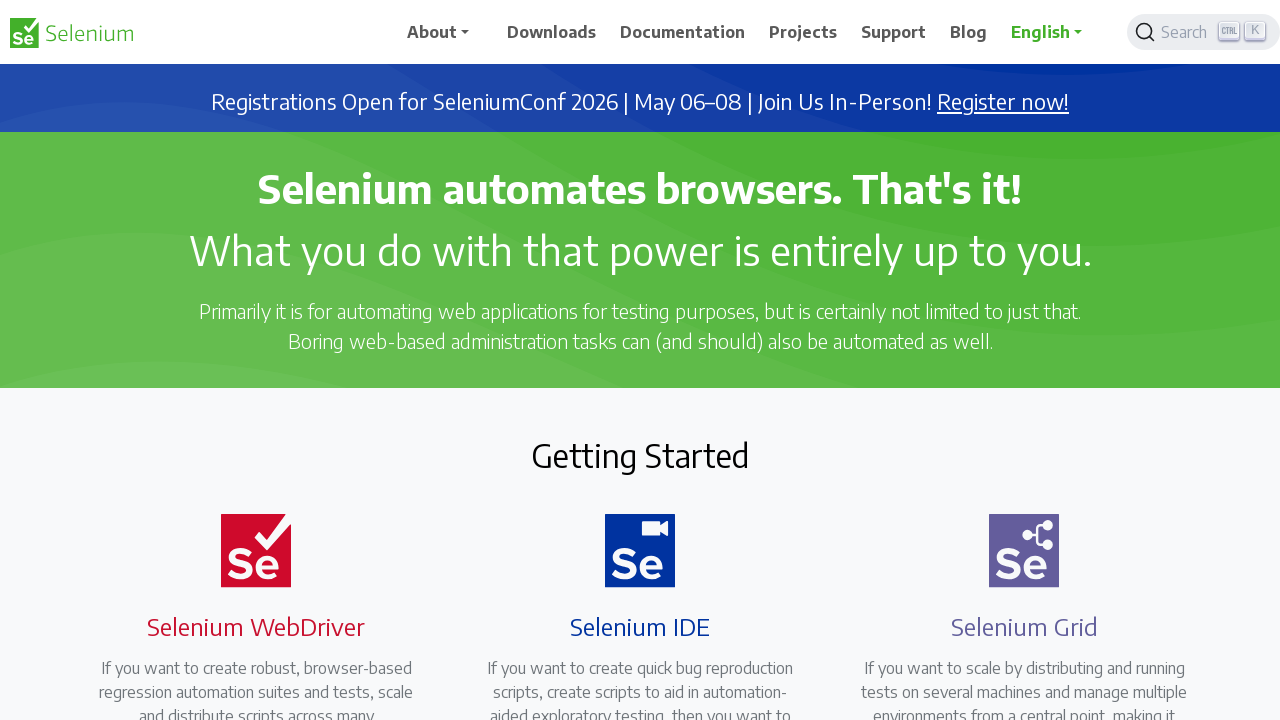

Navigated to Selenium website
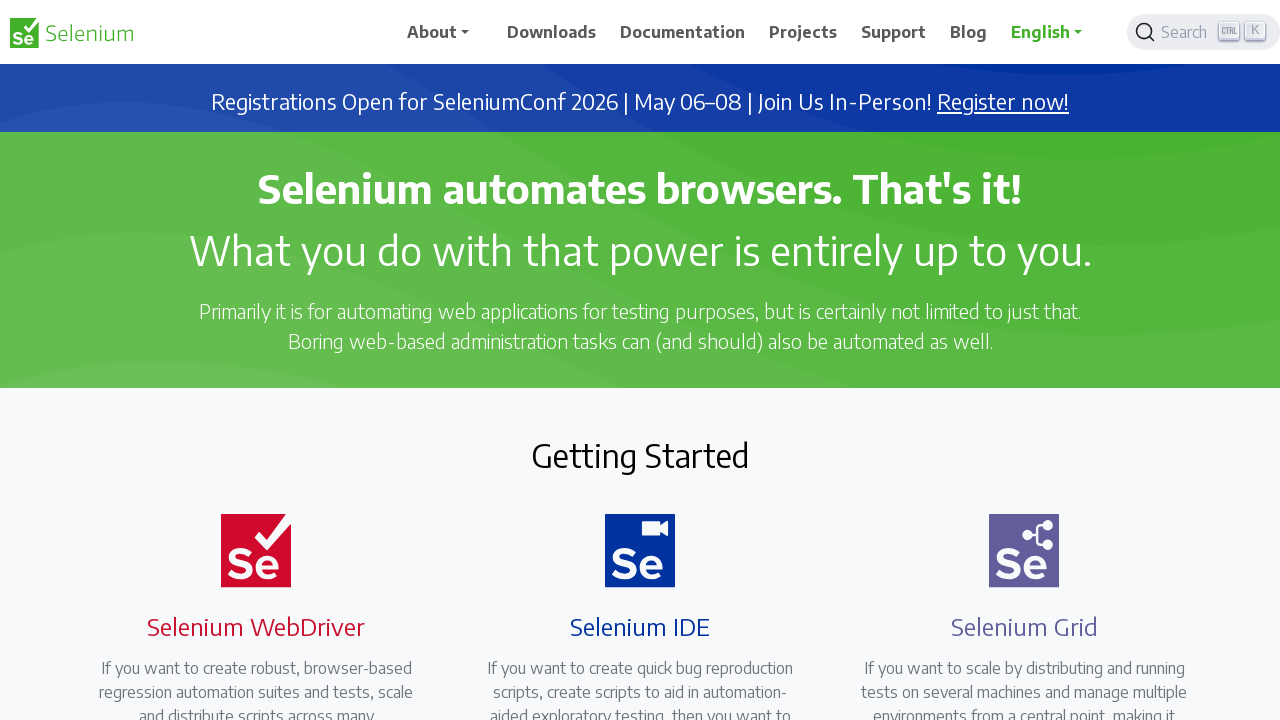

Clicked on the Downloads link in the navigation at (552, 32) on a:has-text('Downloads')
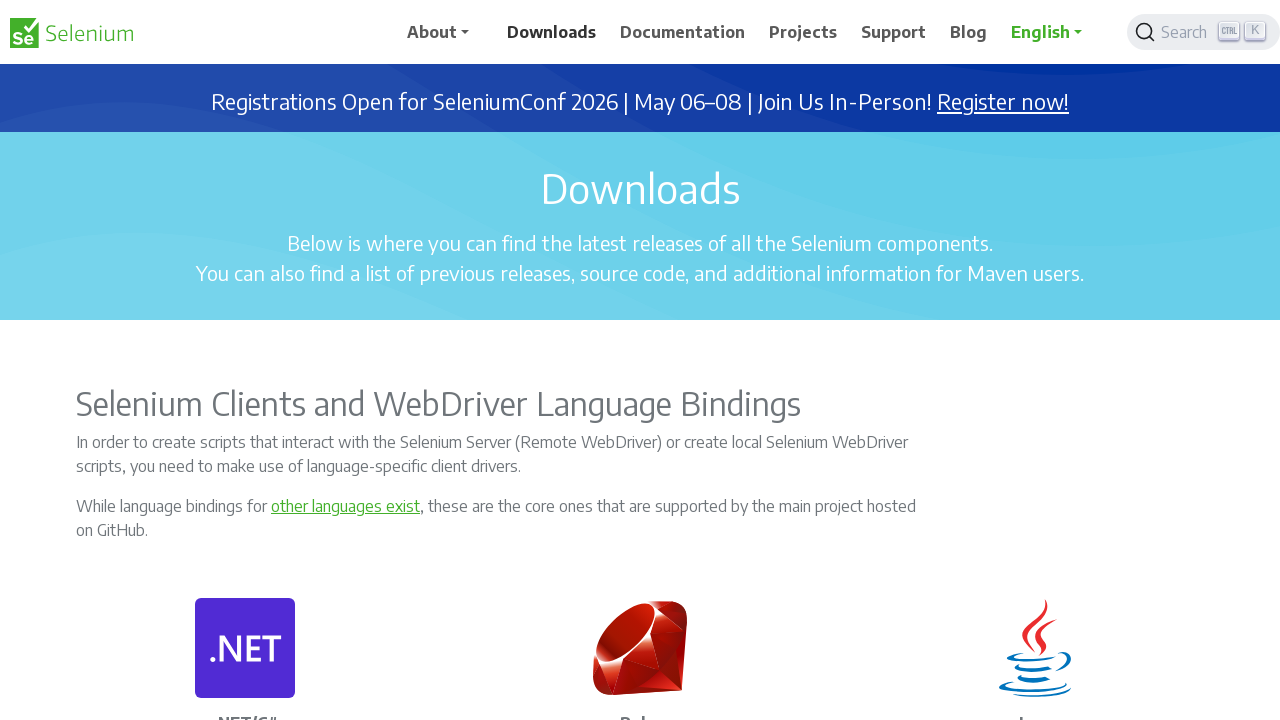

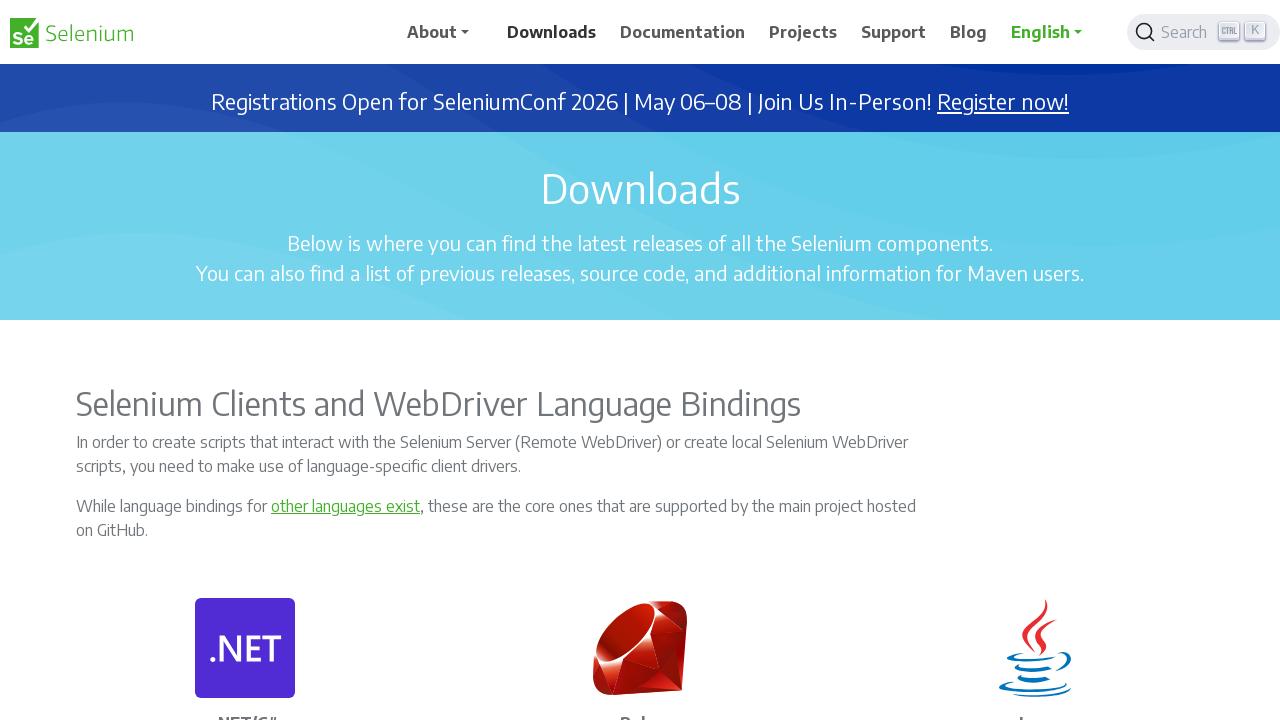